Launches browser, maximizes the window, and navigates to brylt.com website

Starting URL: http://www.brylt.com

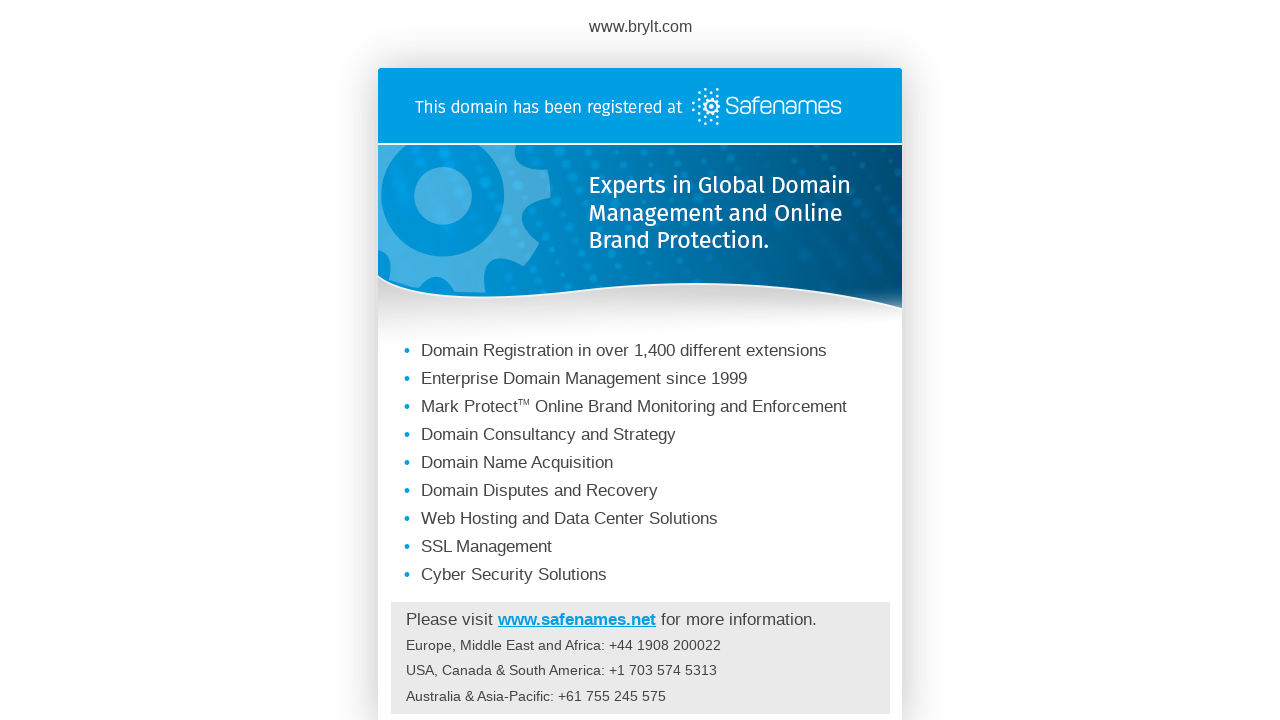

Set viewport to 1920x1080 to maximize window
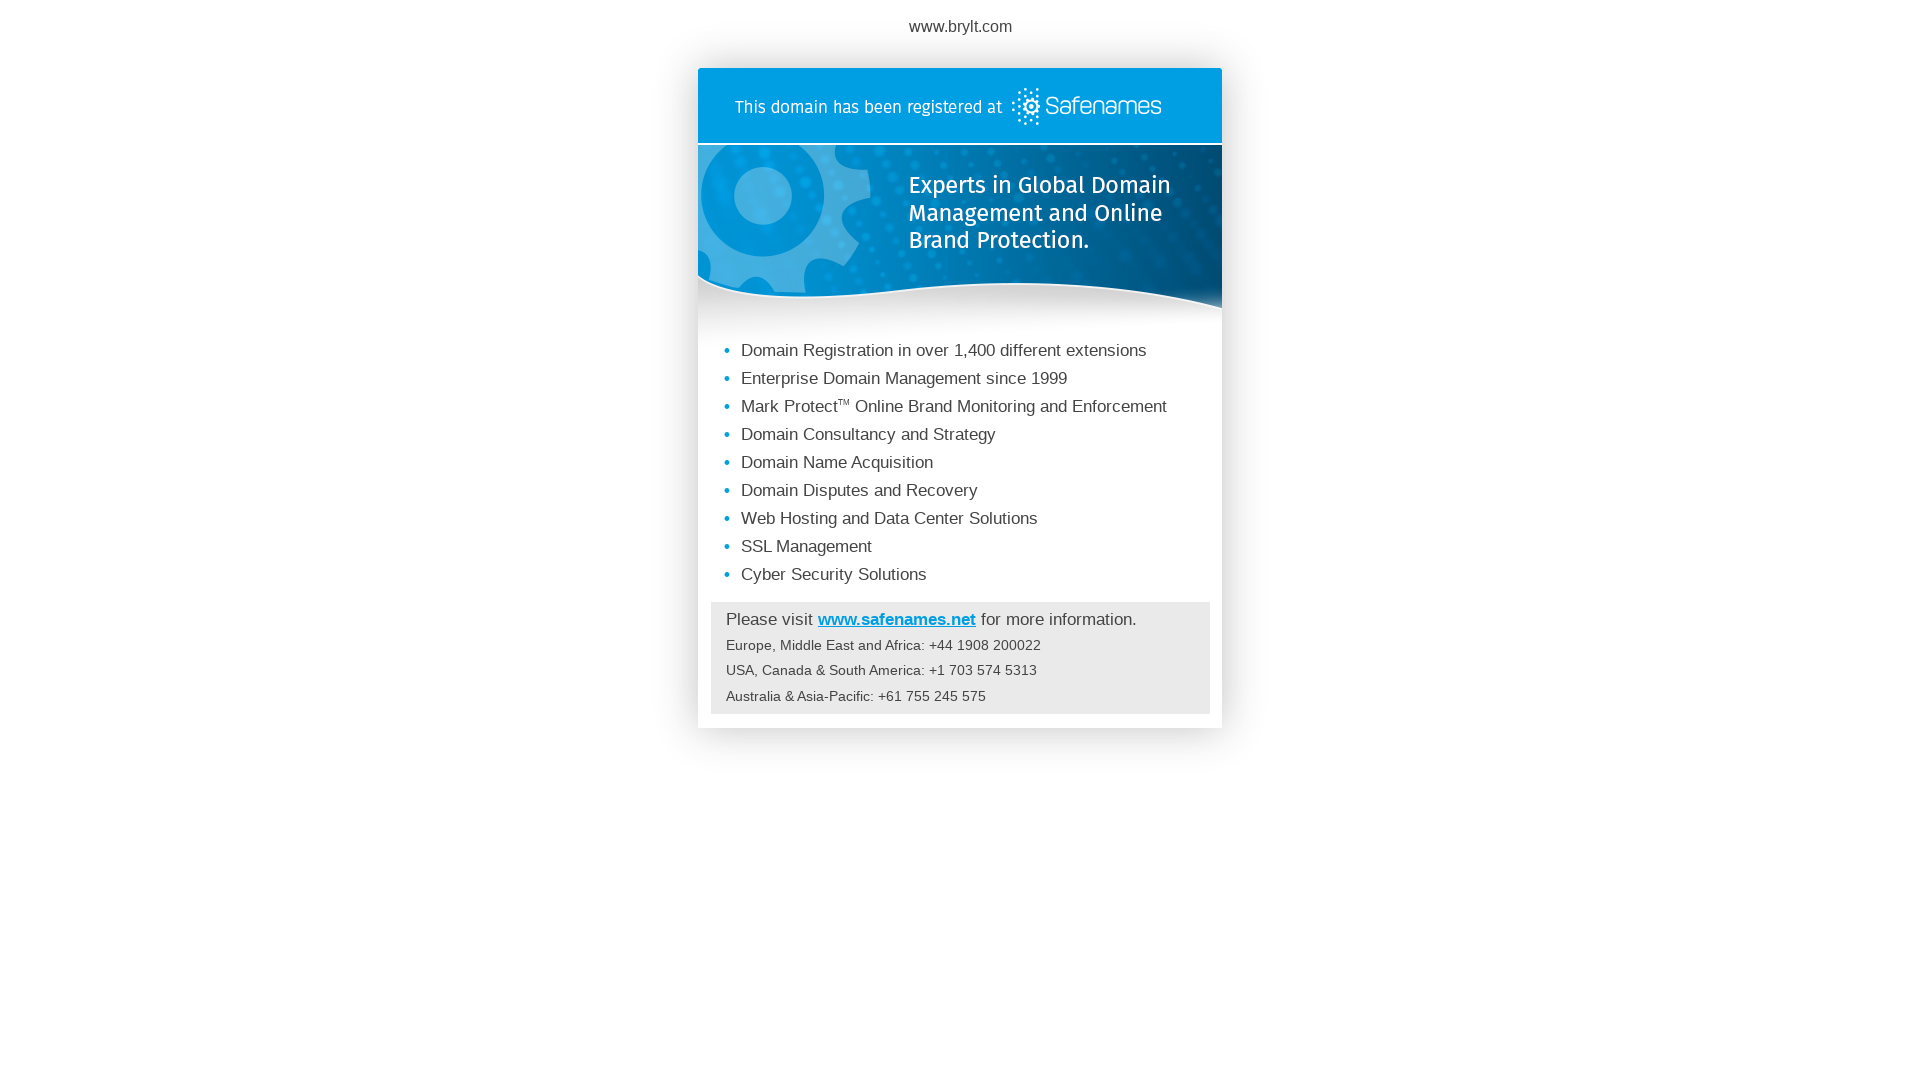

Waited for page DOM to fully load
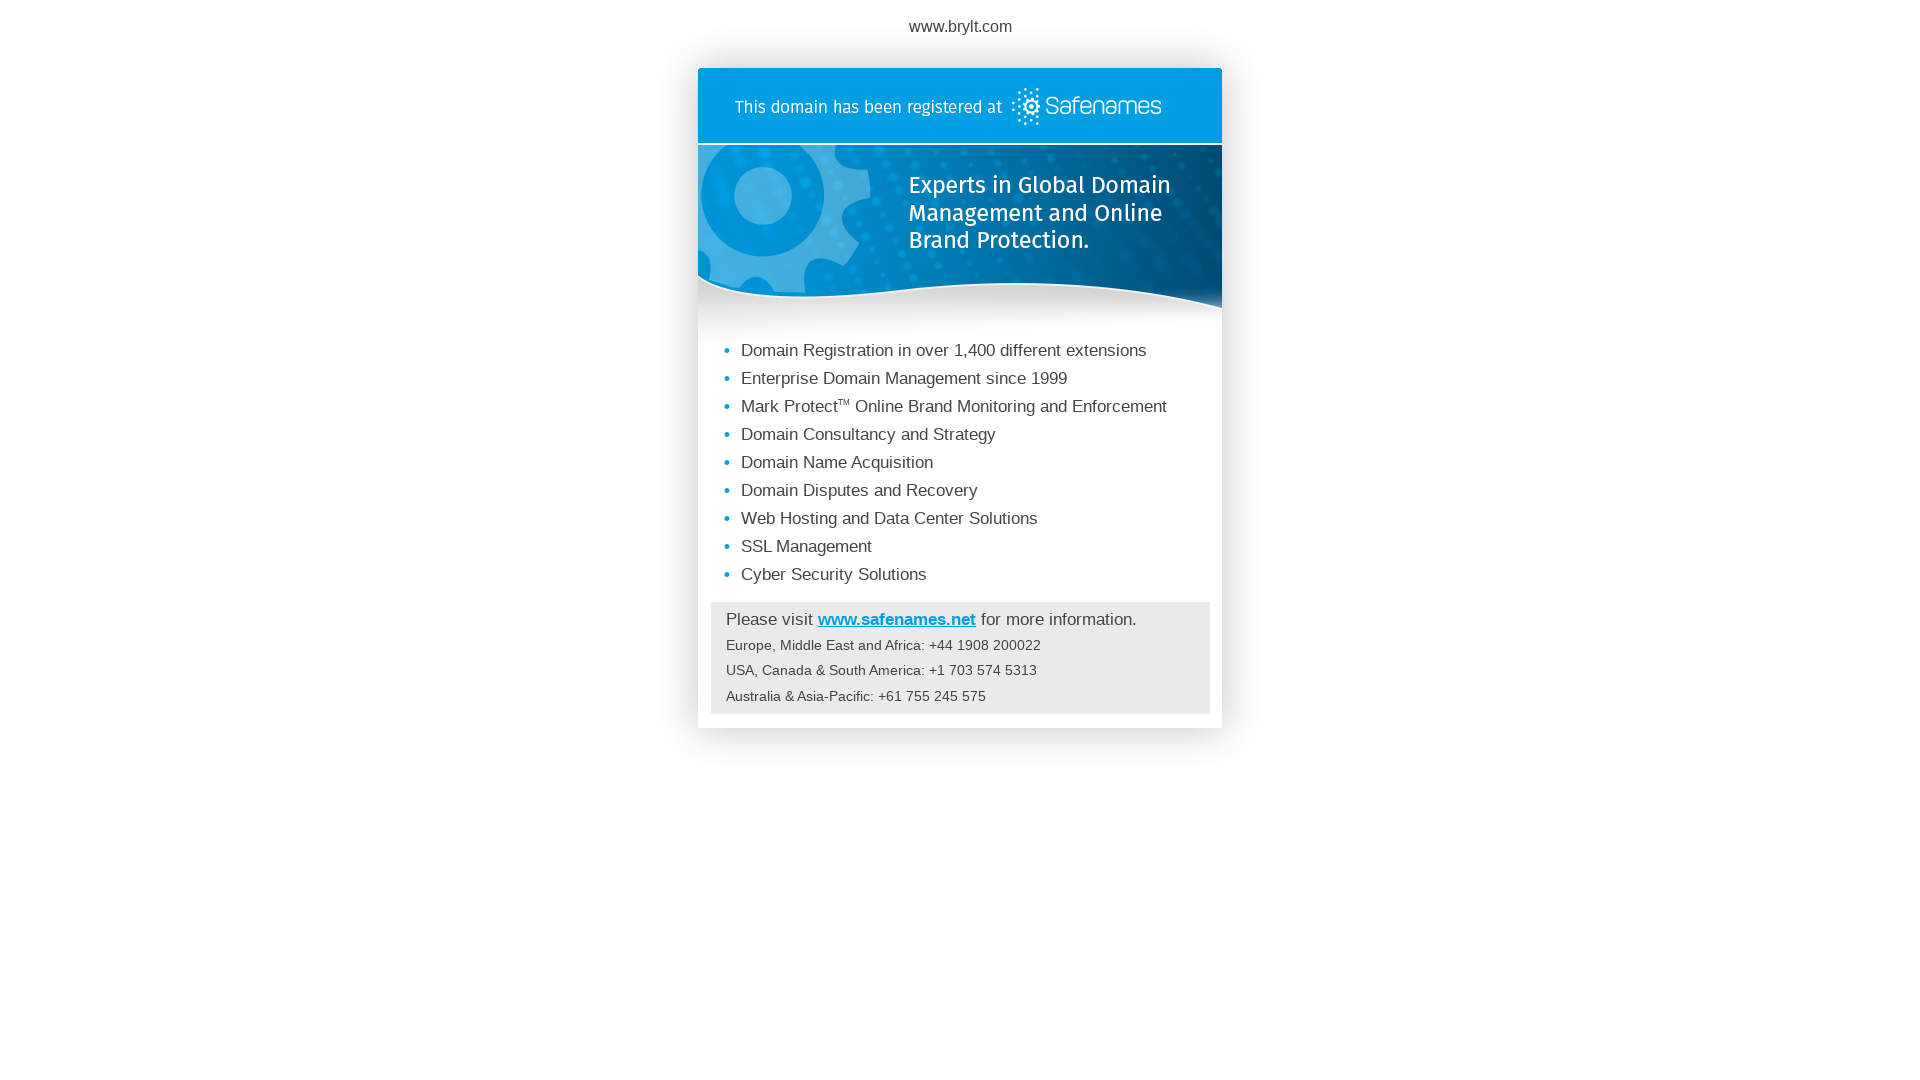

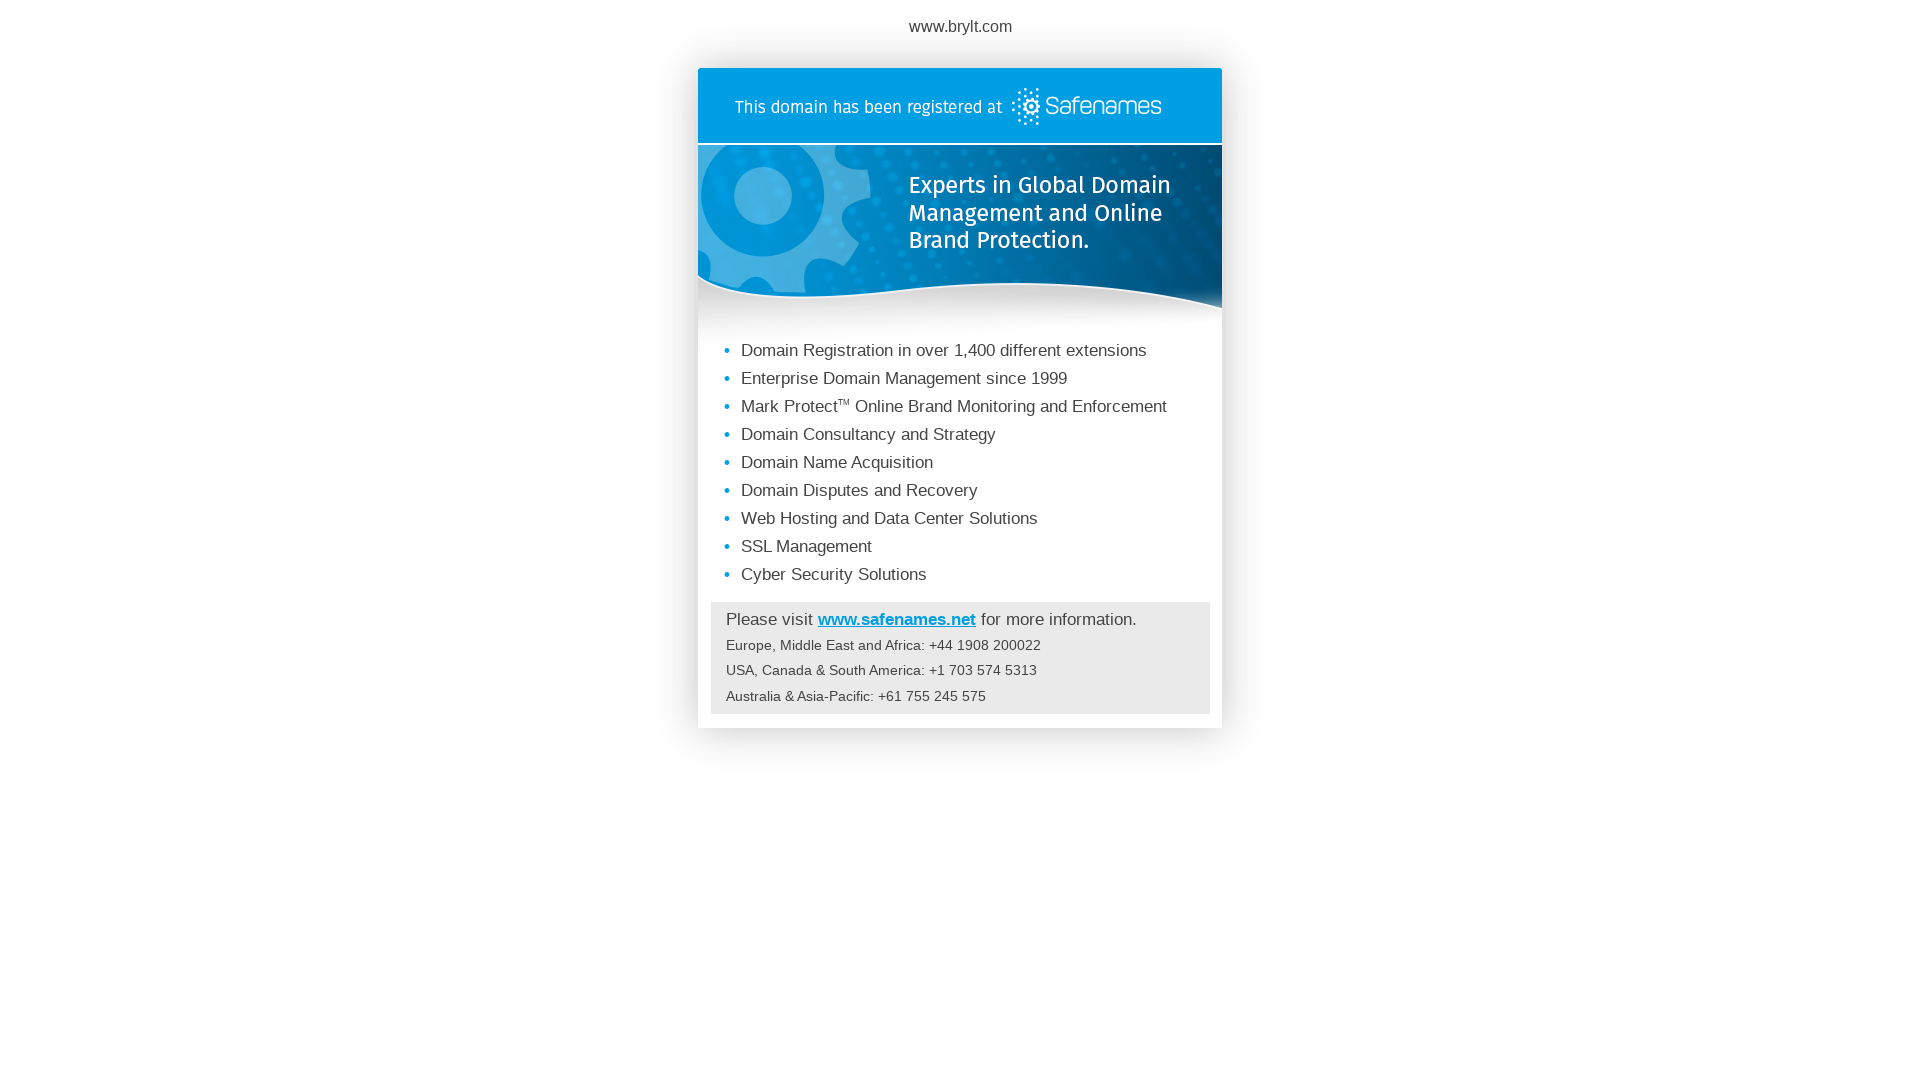